Tests password generator with both master password and site fields left blank

Starting URL: http://angel.net/~nic/passwd.current.html

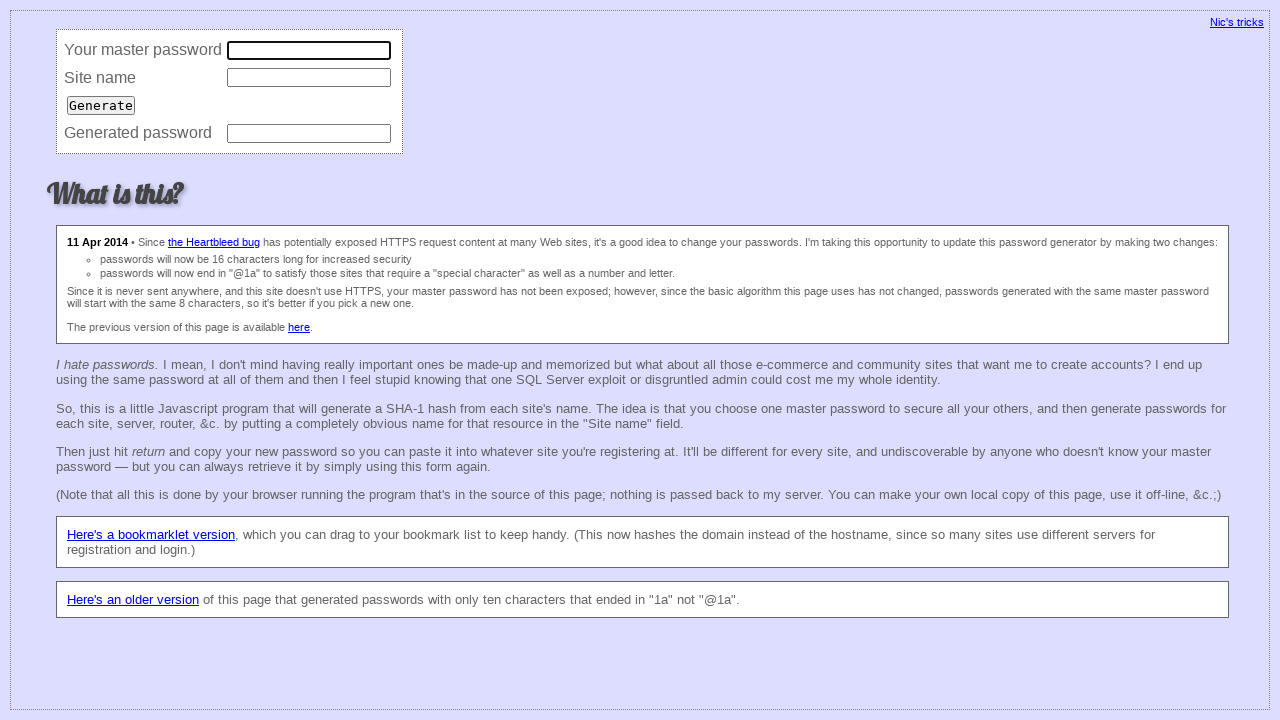

Cleared master password field (left blank) on input[name='master']
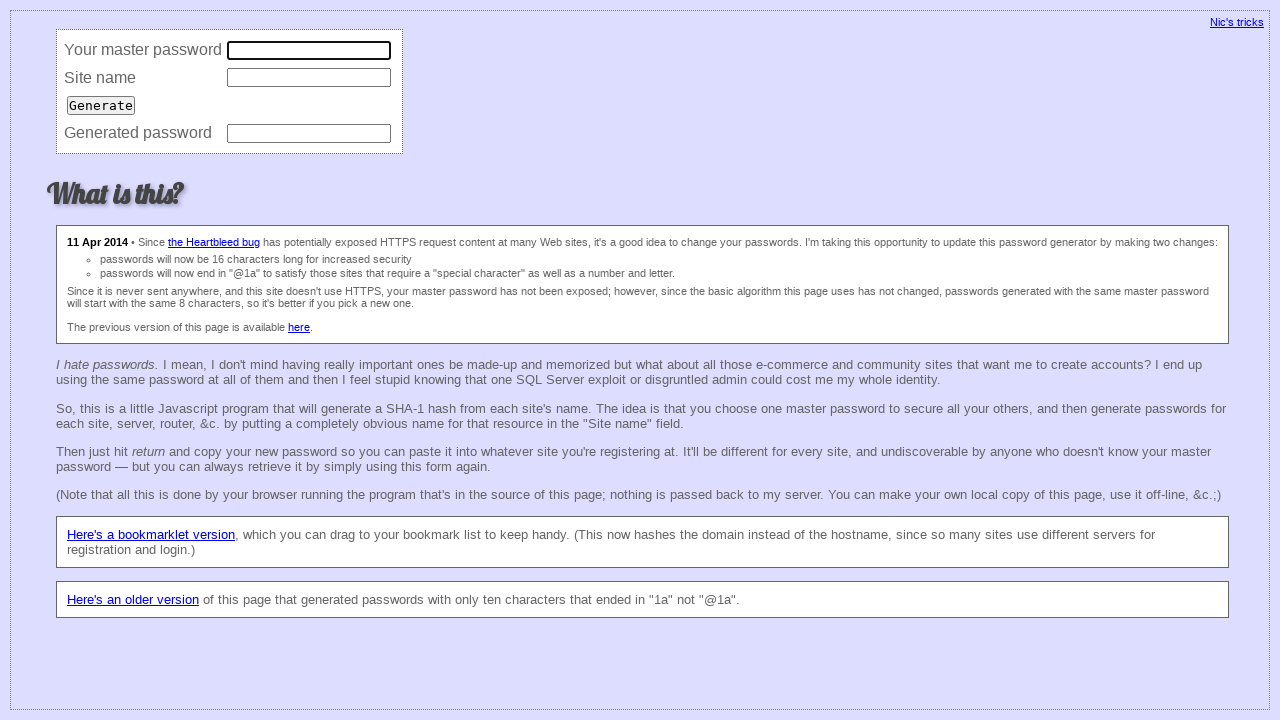

Cleared site field (left blank) on input[name='site']
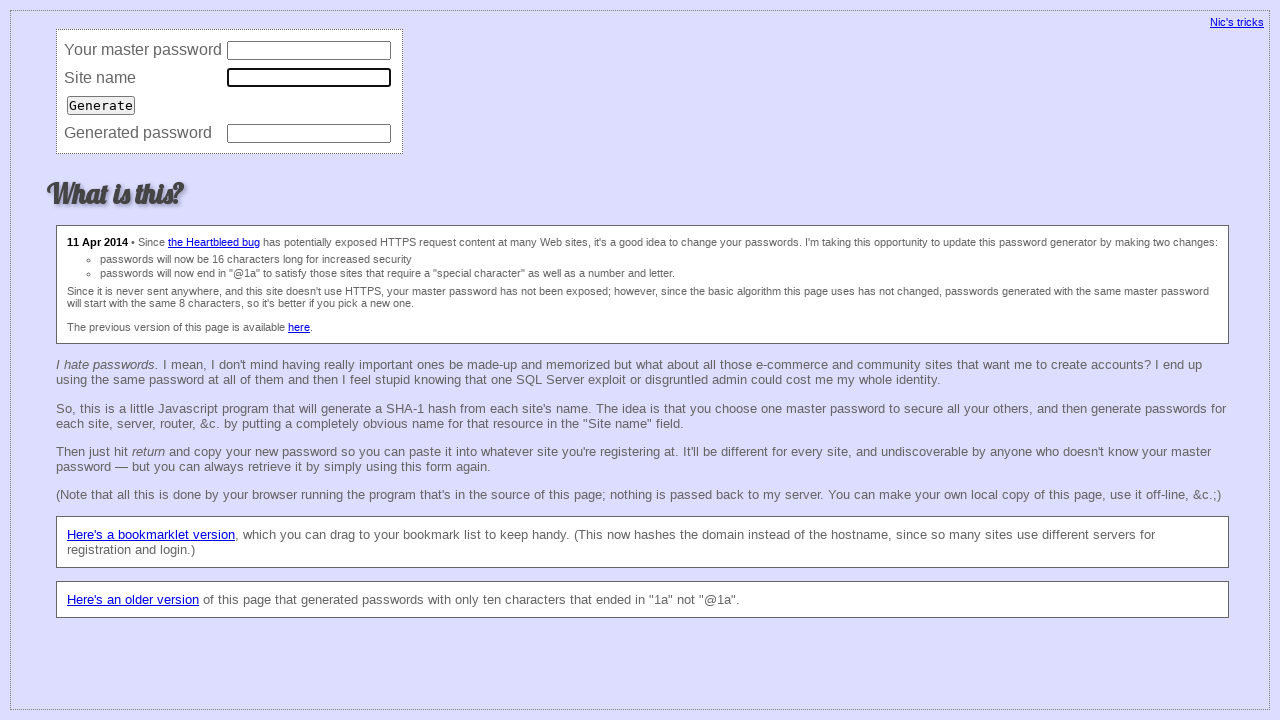

Clicked generate button at (101, 105) on xpath=//td/input[@value]
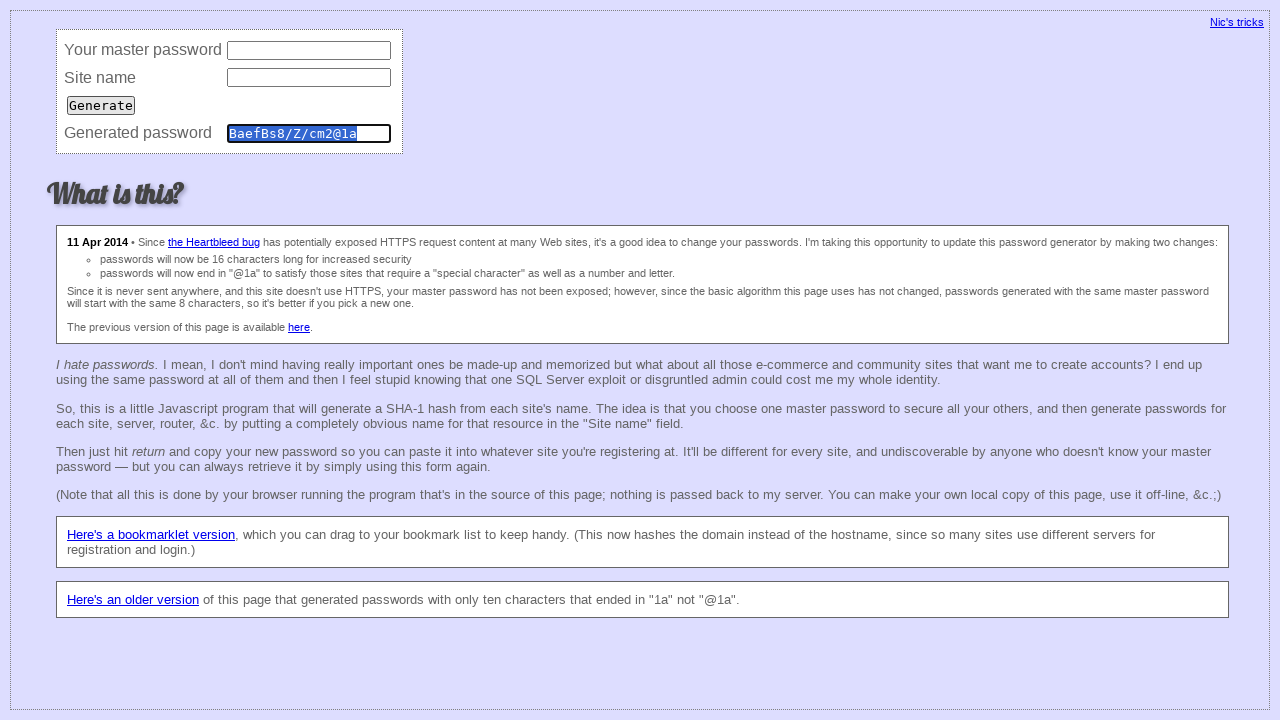

Password field loaded after generation attempt with both fields blank
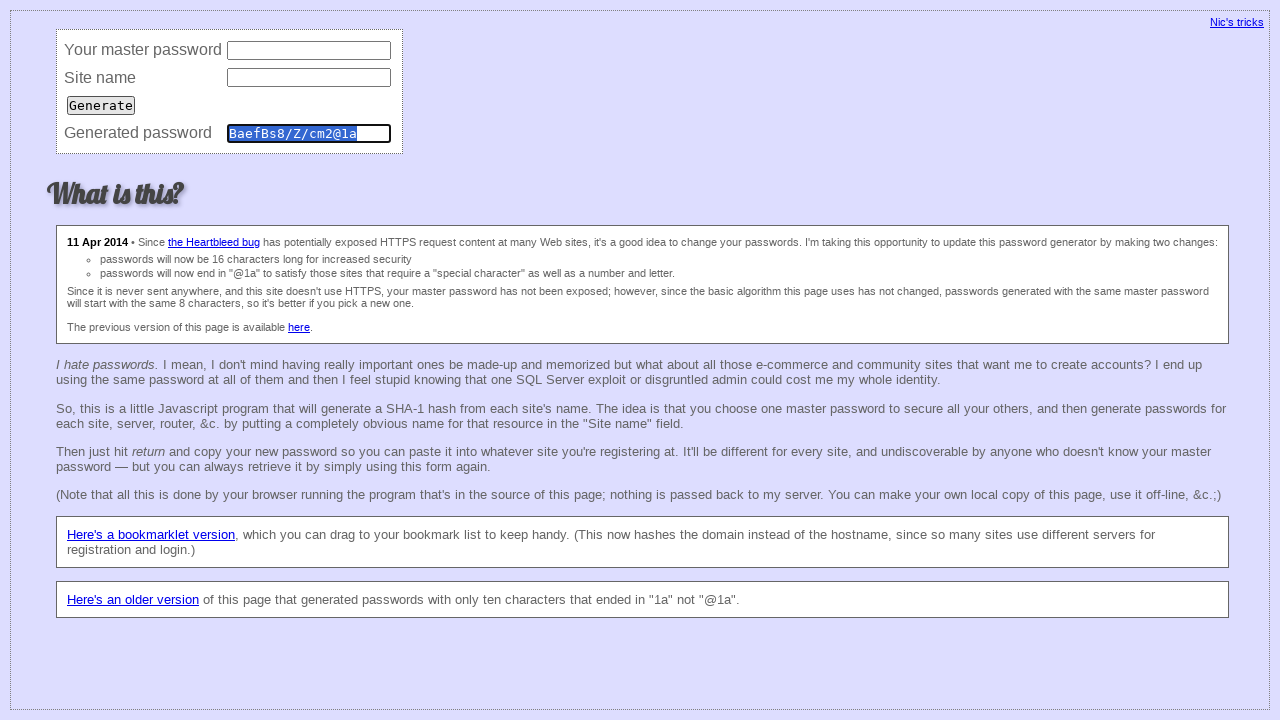

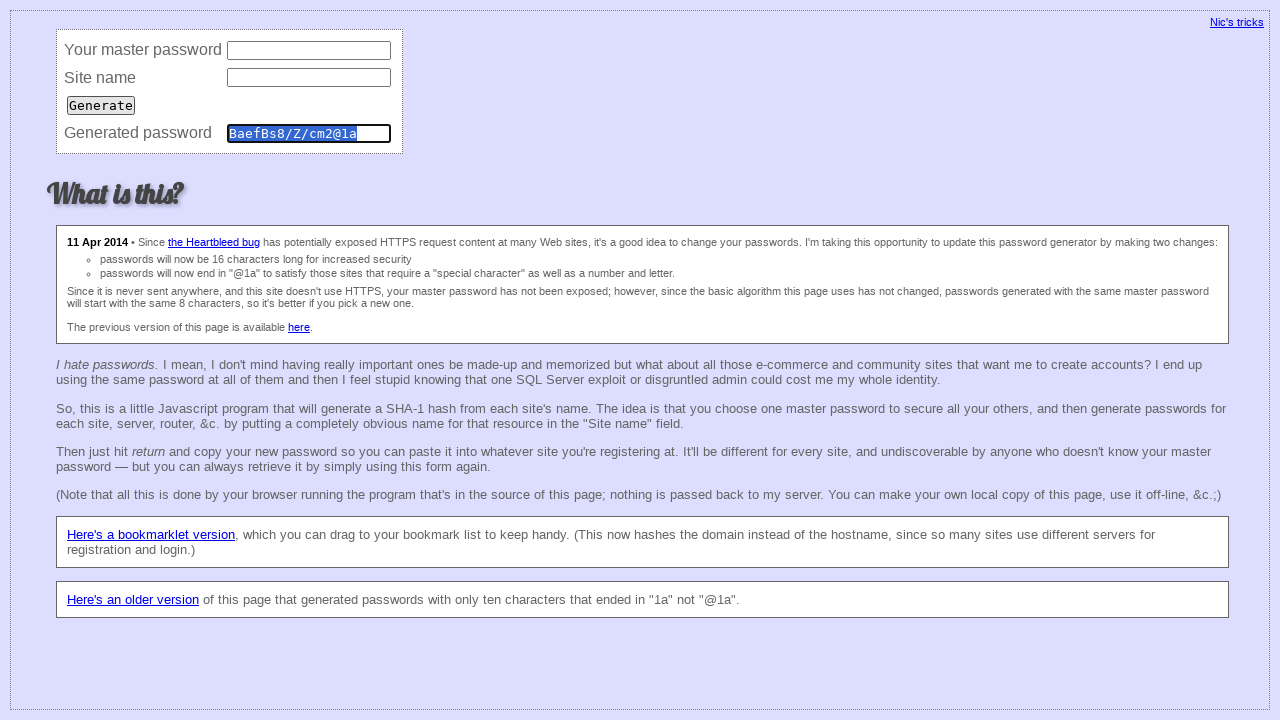